Tests the search functionality on python.org by entering "pycon" as a search query and verifying that results are returned.

Starting URL: http://www.python.org

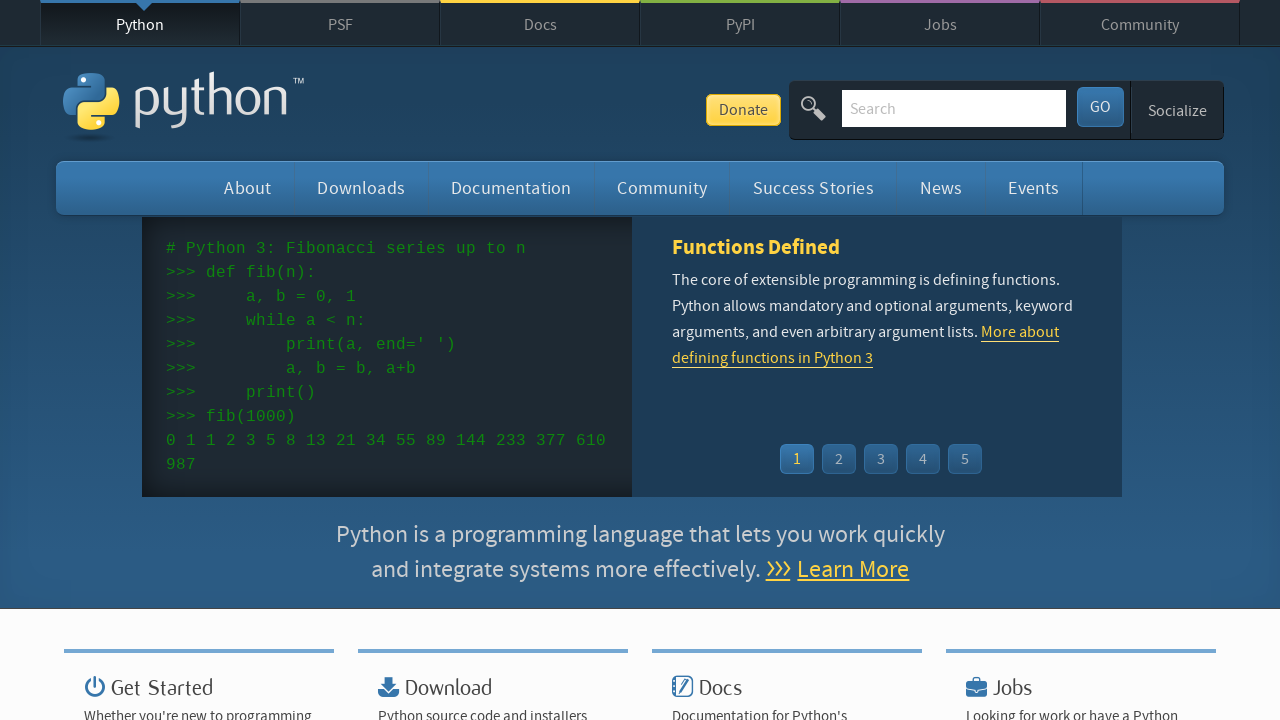

Verified 'Python' is in page title
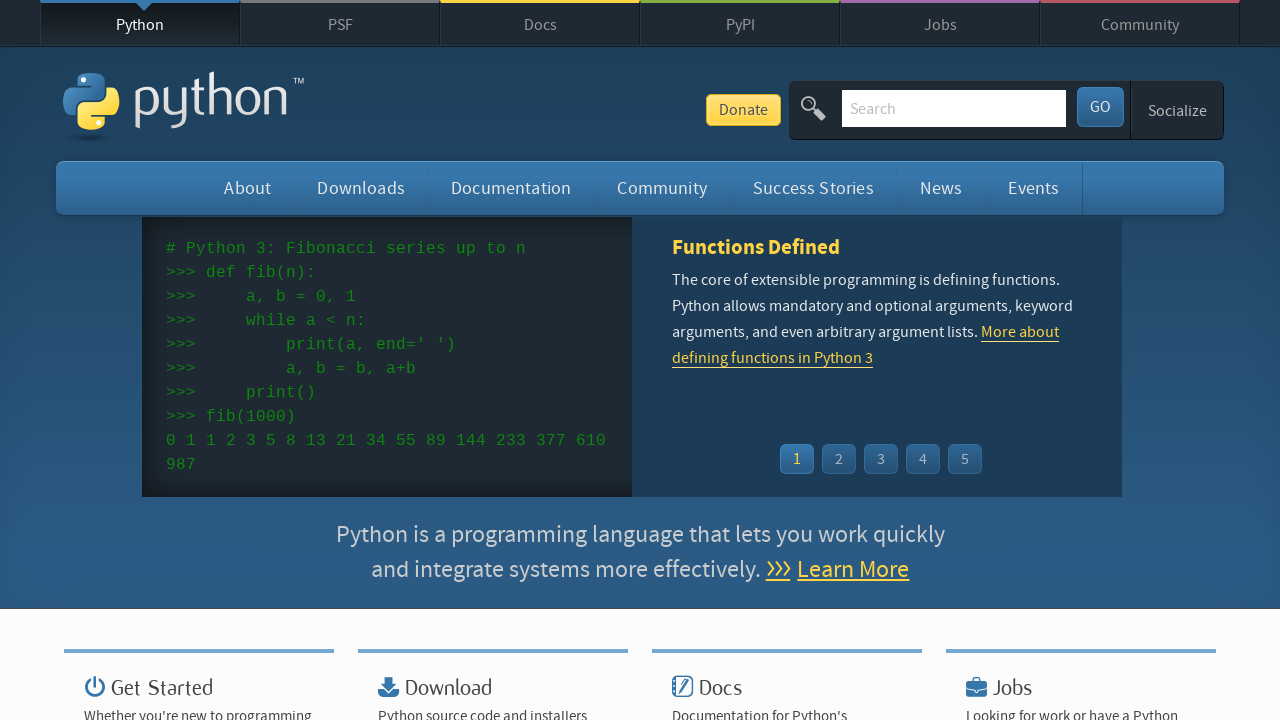

Filled search field with 'pycon' on input[name='q']
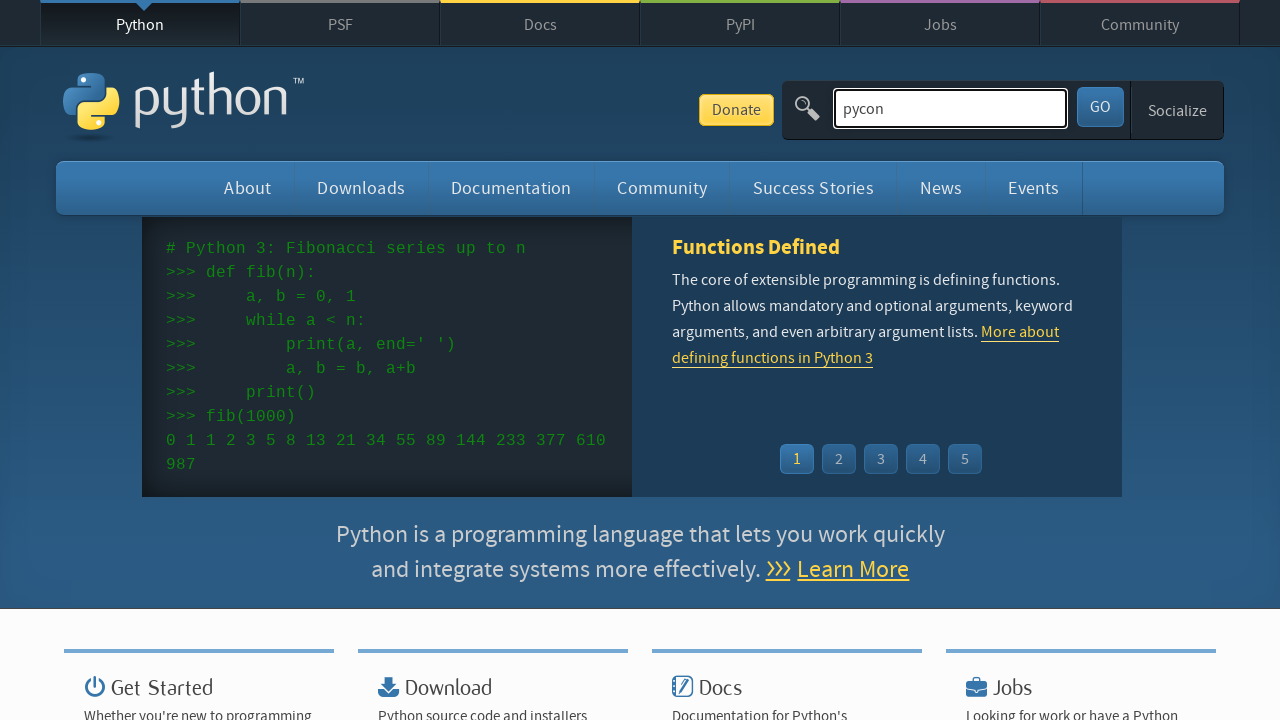

Pressed Enter to submit search query on input[name='q']
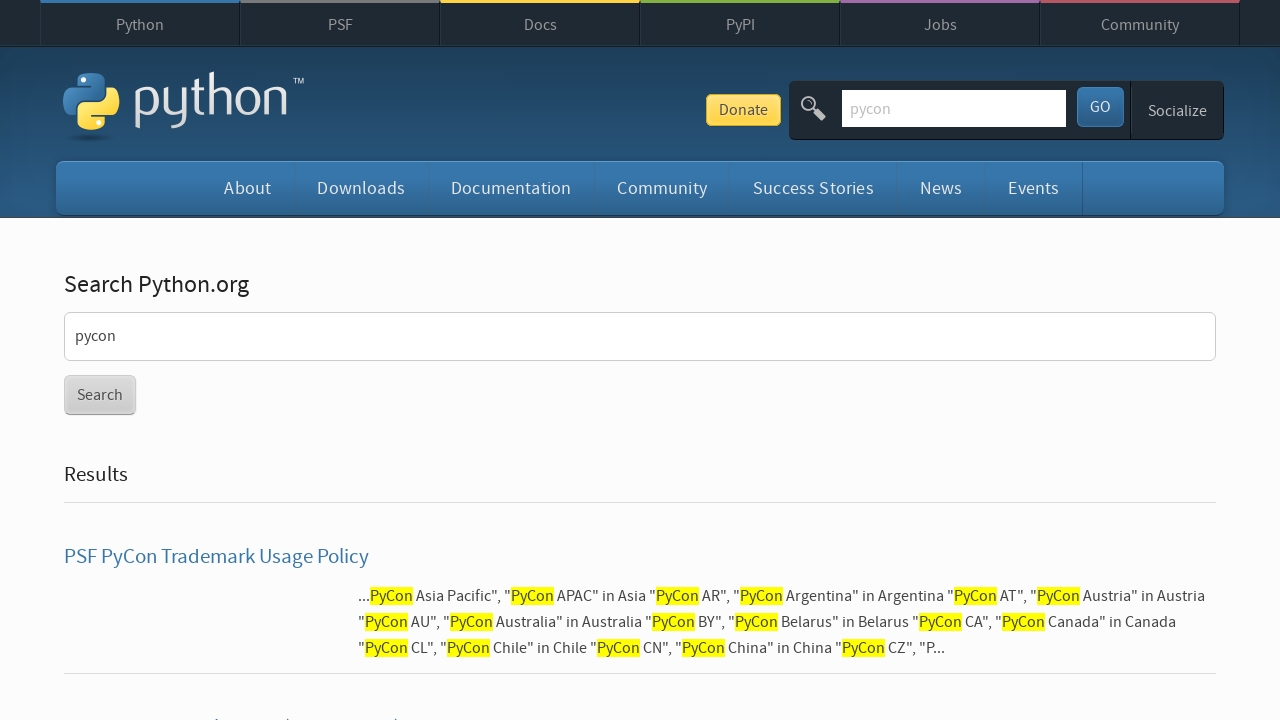

Waited for page content to fully load
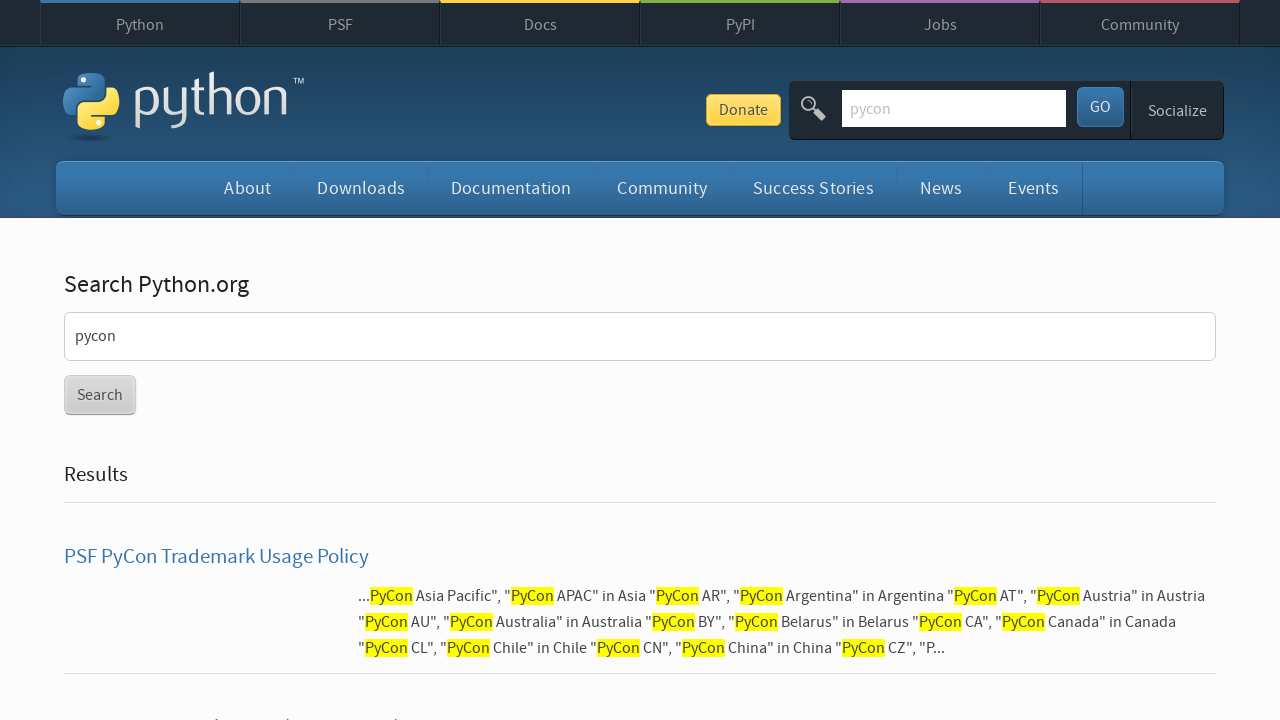

Verified search results were found for 'pycon'
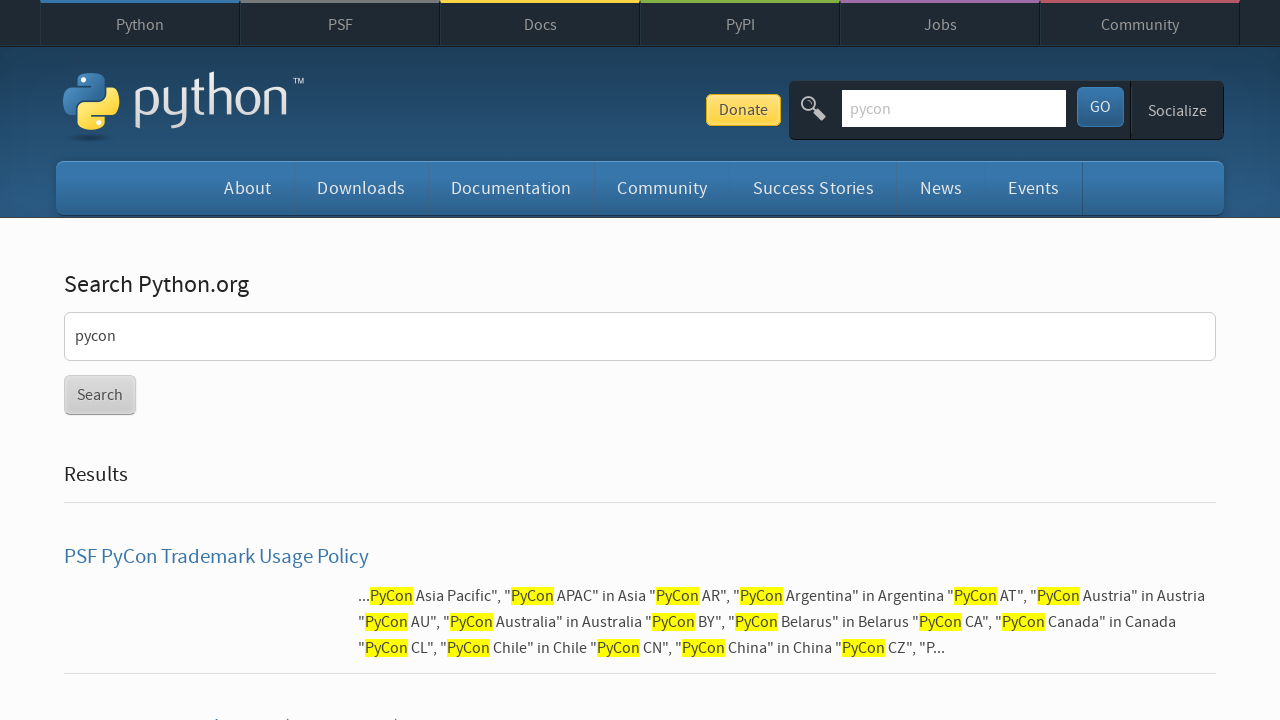

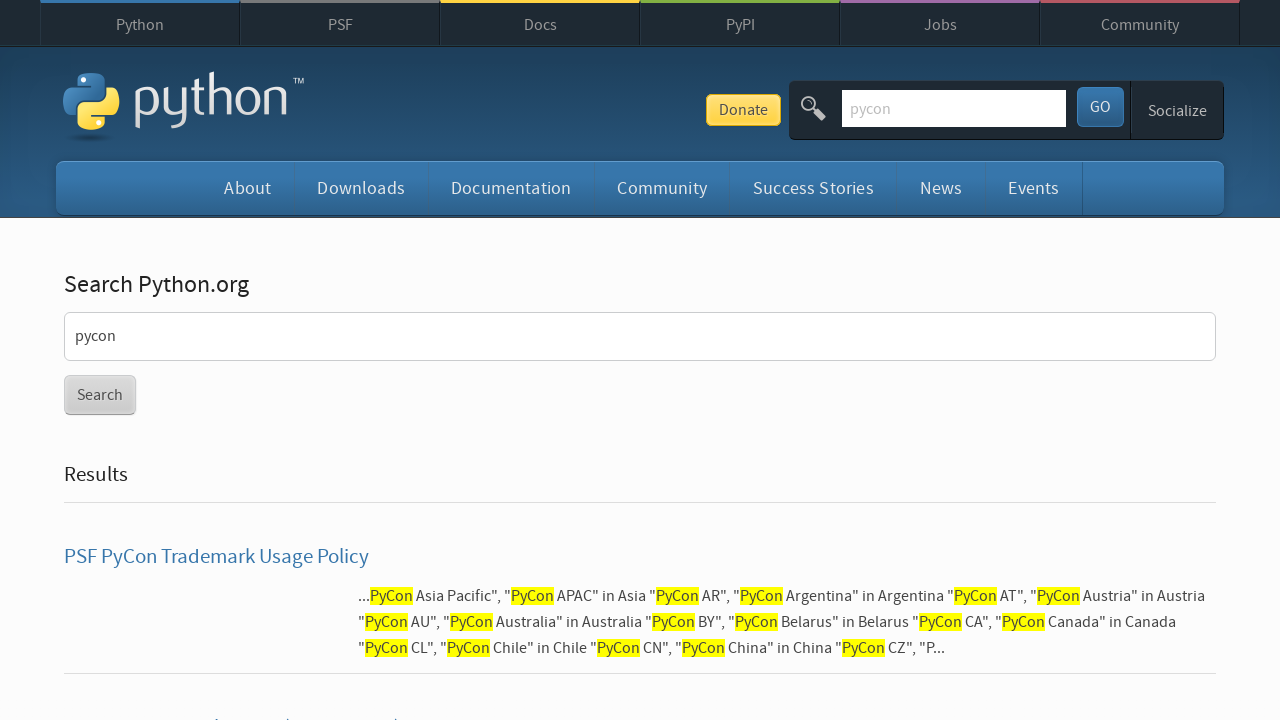